Tests popup window handling by clicking a button to open a popup, switching to the popup window, closing it, then returning focus to the main window and clicking another button to trigger an alert

Starting URL: https://www.automationtesting.co.uk/popups.html

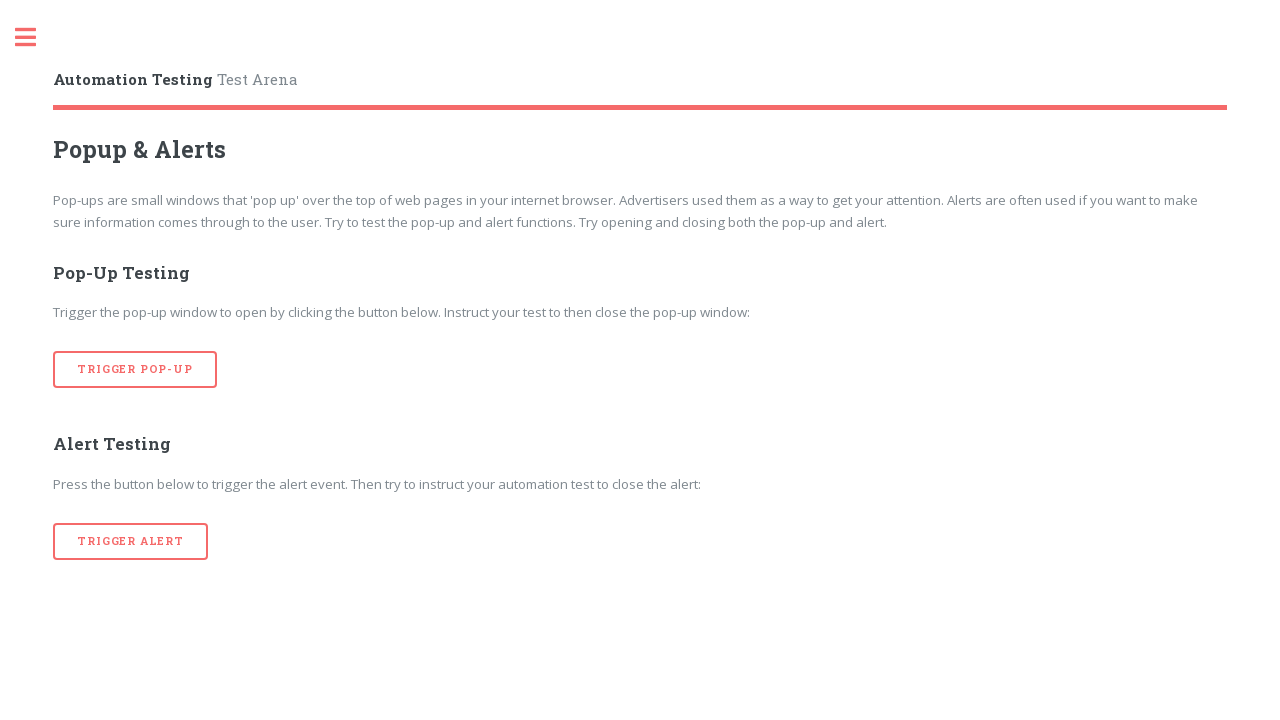

Clicked button to open popup window at (135, 370) on [onclick='popup()']
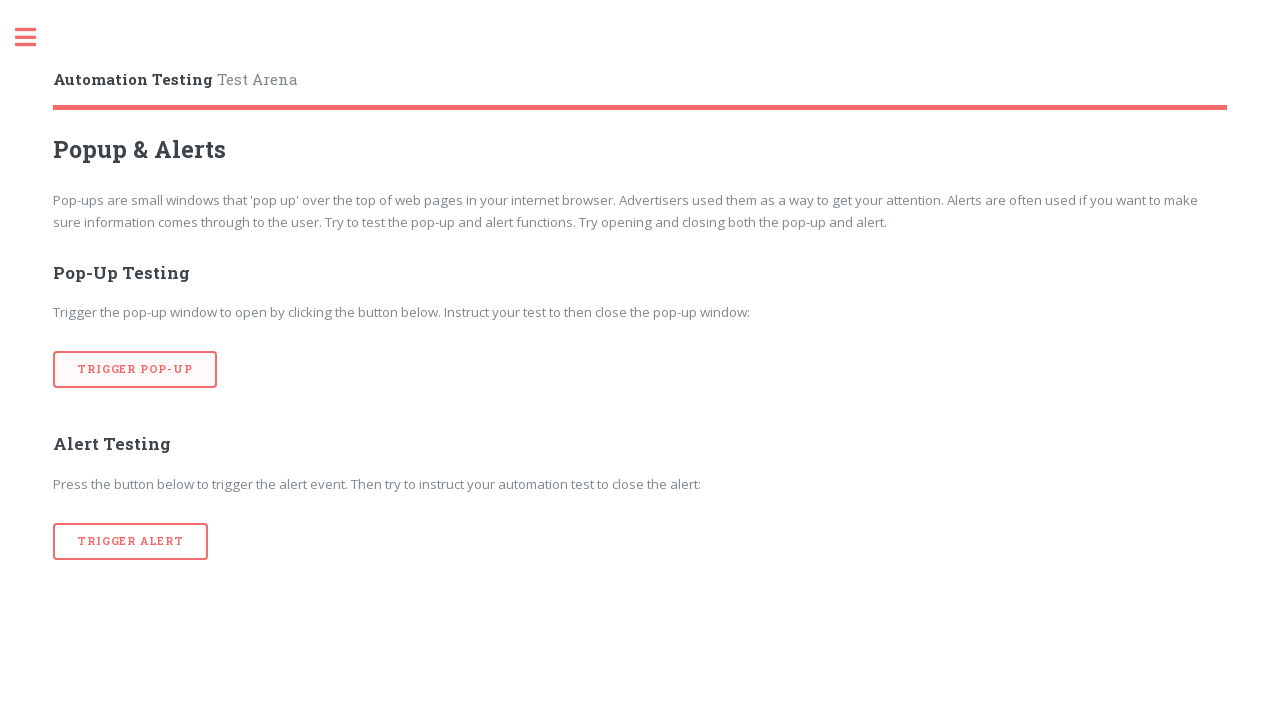

Waited for popup window to open
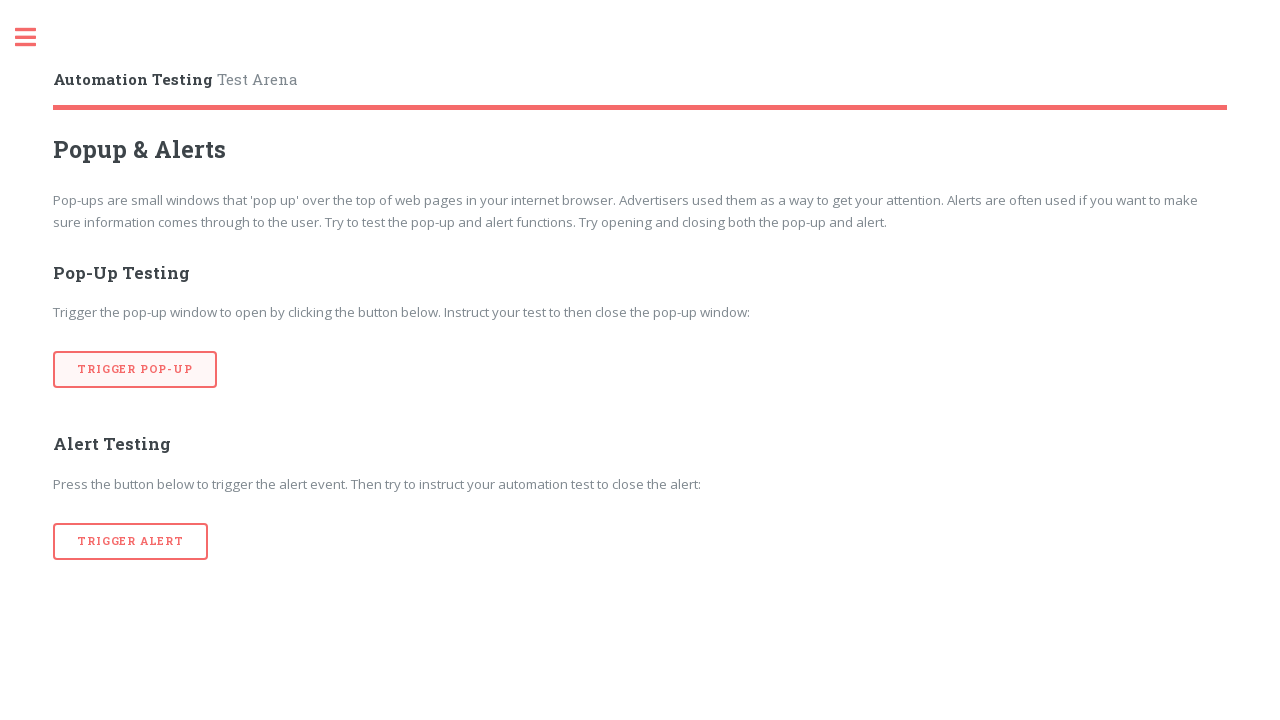

Retrieved all pages from context
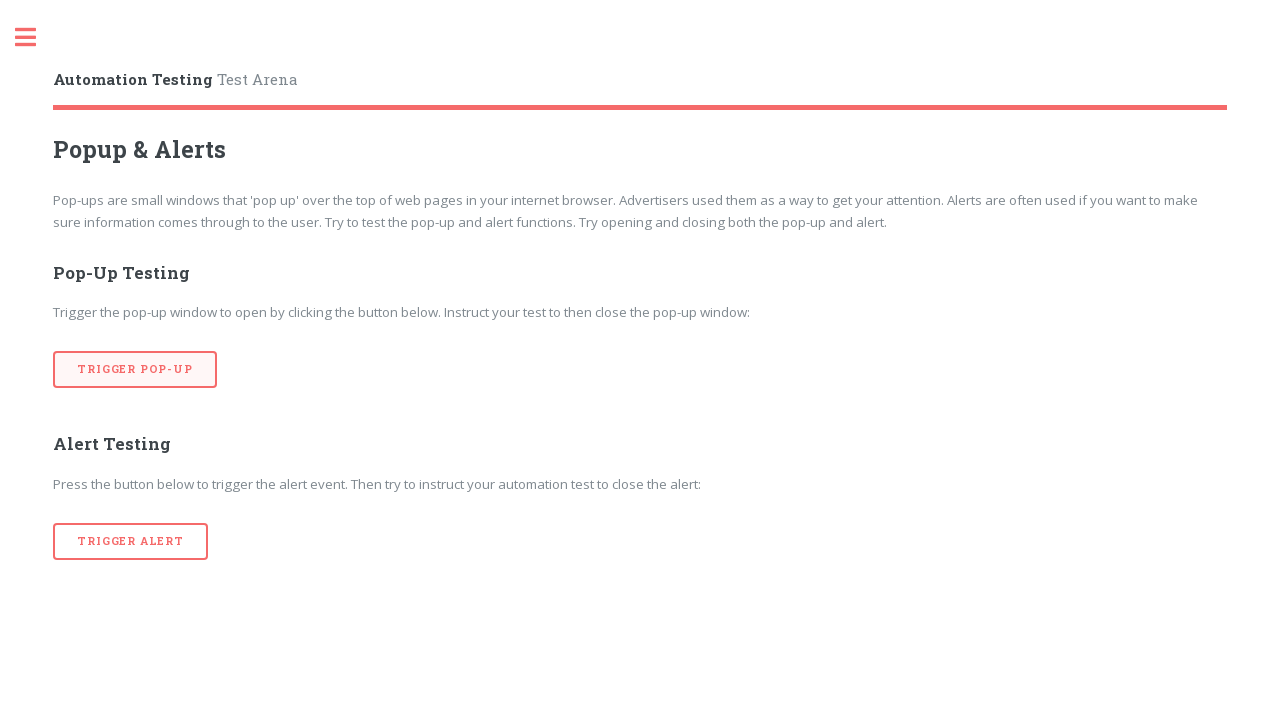

Closed popup window
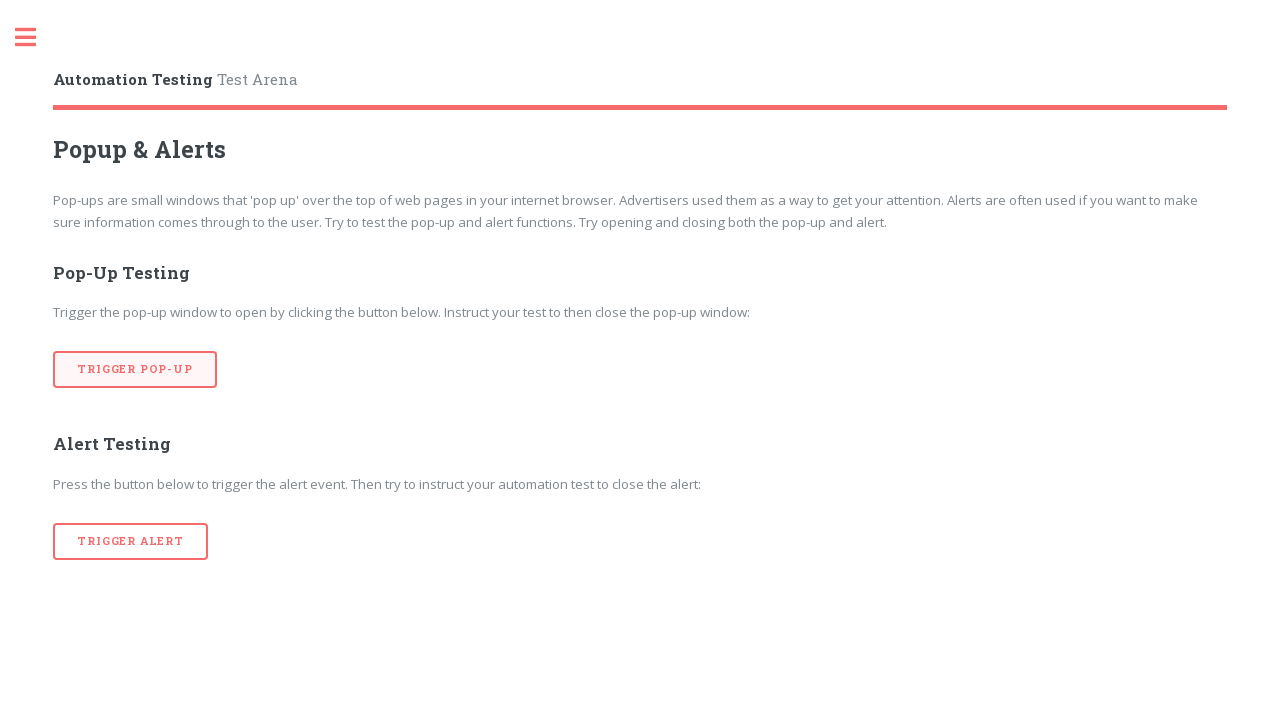

Clicked alert trigger button on main window at (131, 541) on [onclick='alertTrigger()']
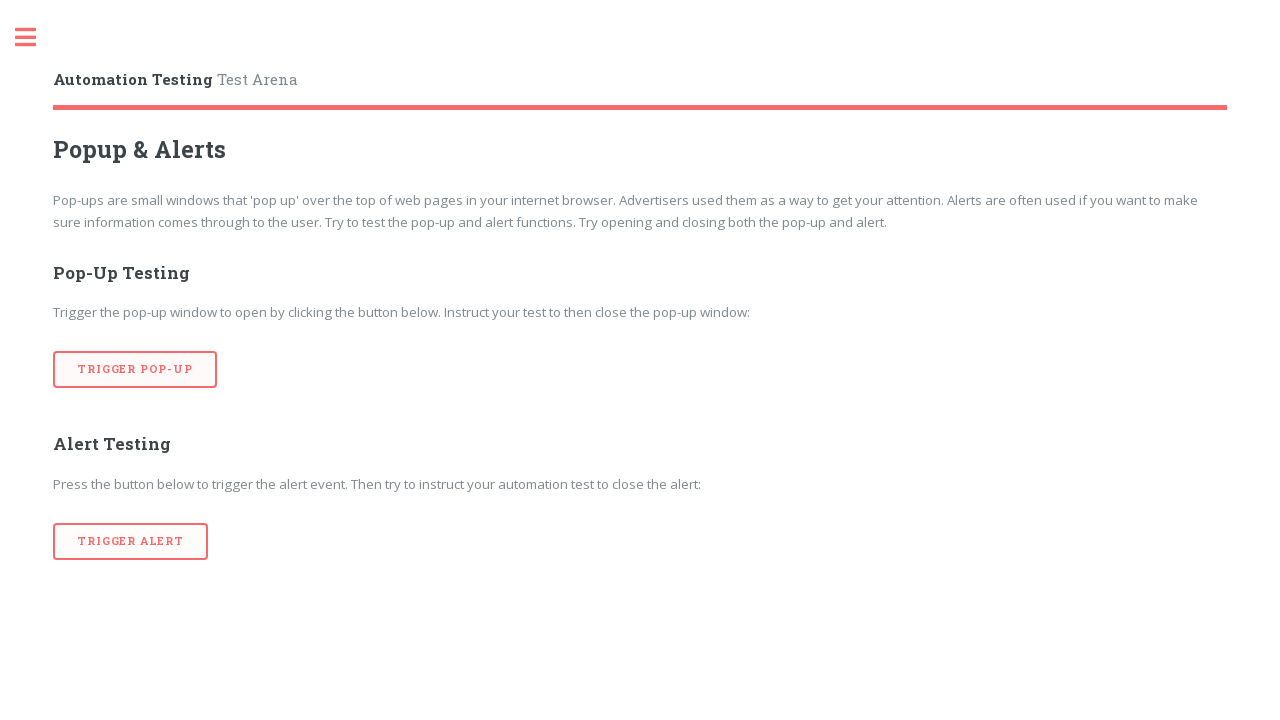

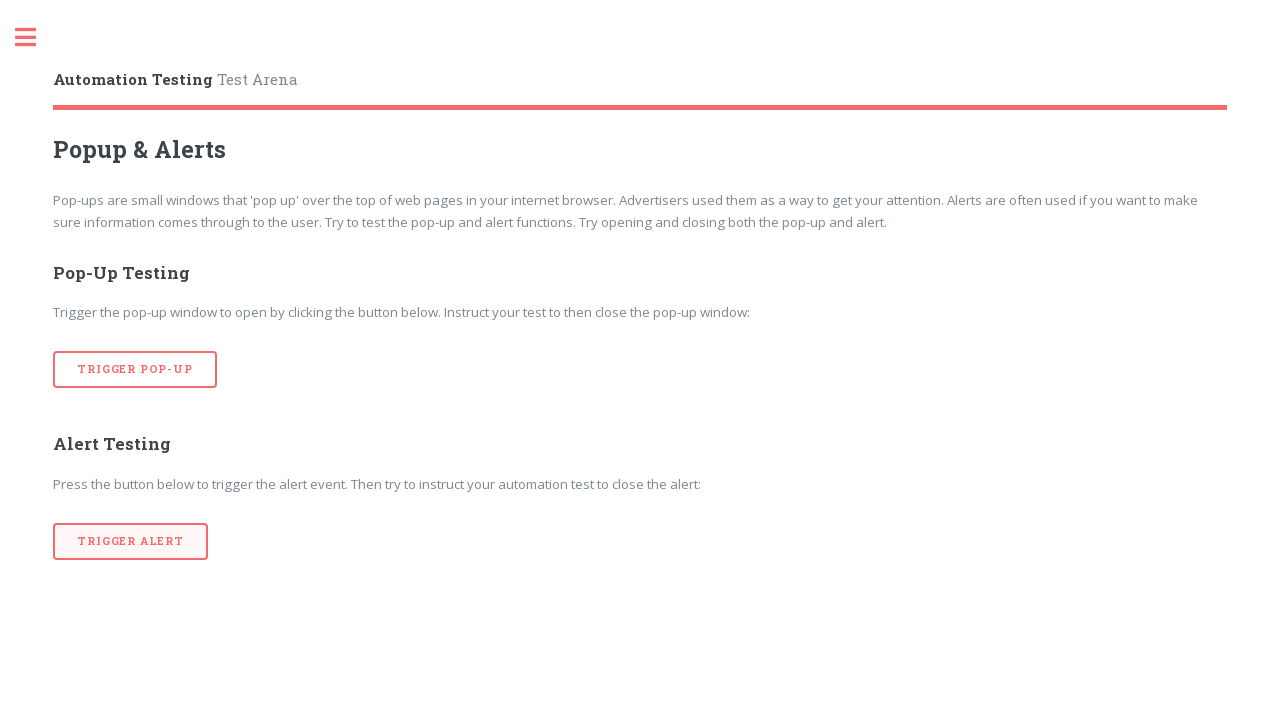